Tests completing a full purchase flow by adding a product to cart, filling checkout details, and completing the order

Starting URL: https://www.demoblaze.com

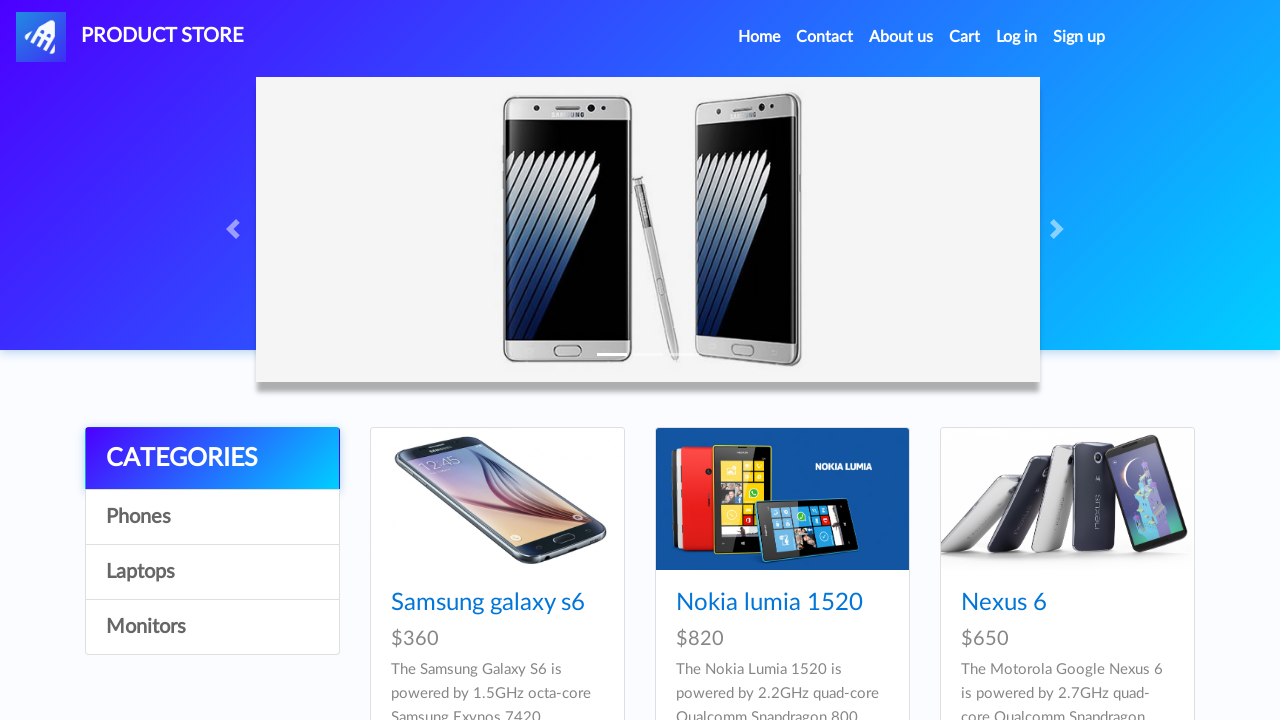

Set up dialog handler for alerts
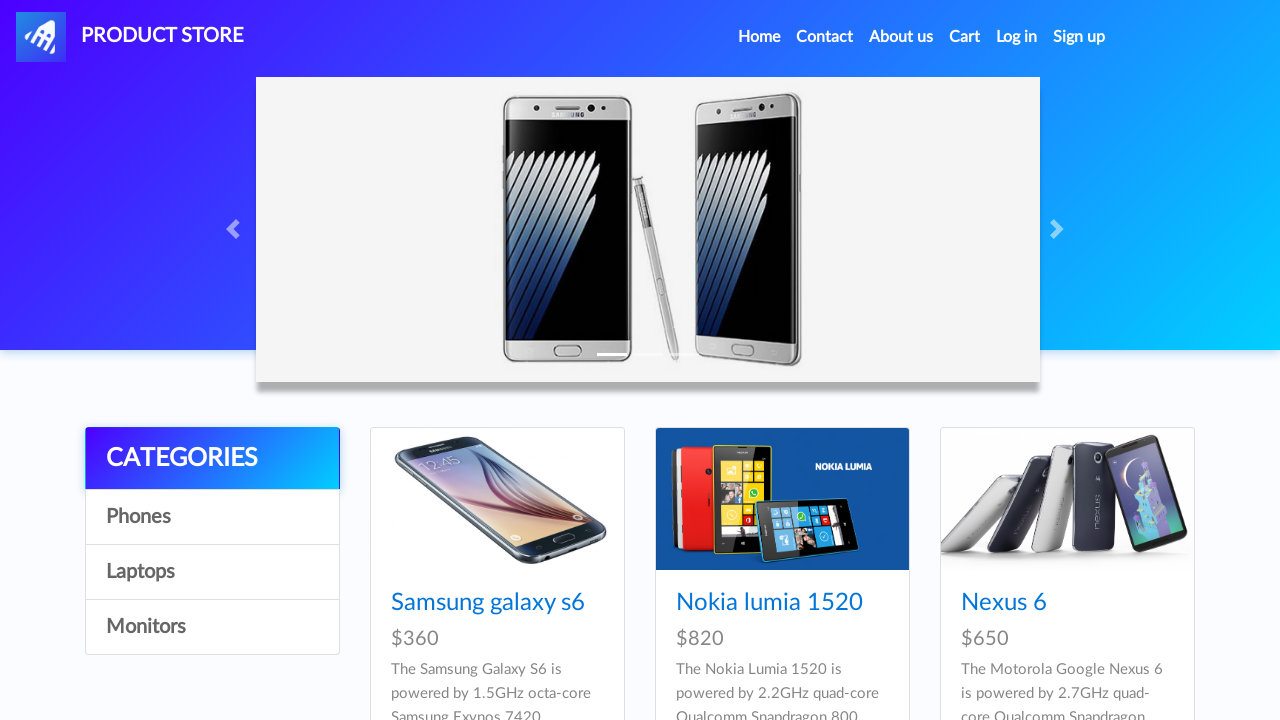

Home page loaded
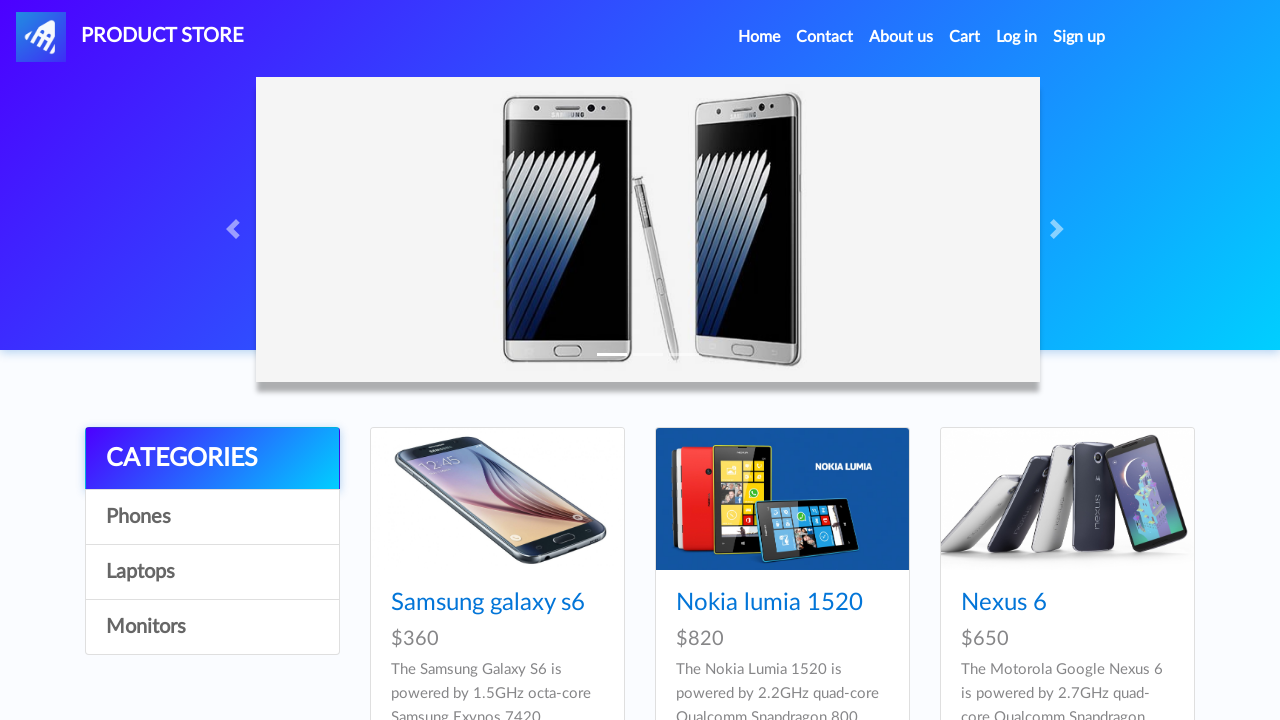

Clicked on Samsung galaxy s6 product at (488, 603) on a:has-text('Samsung galaxy s6')
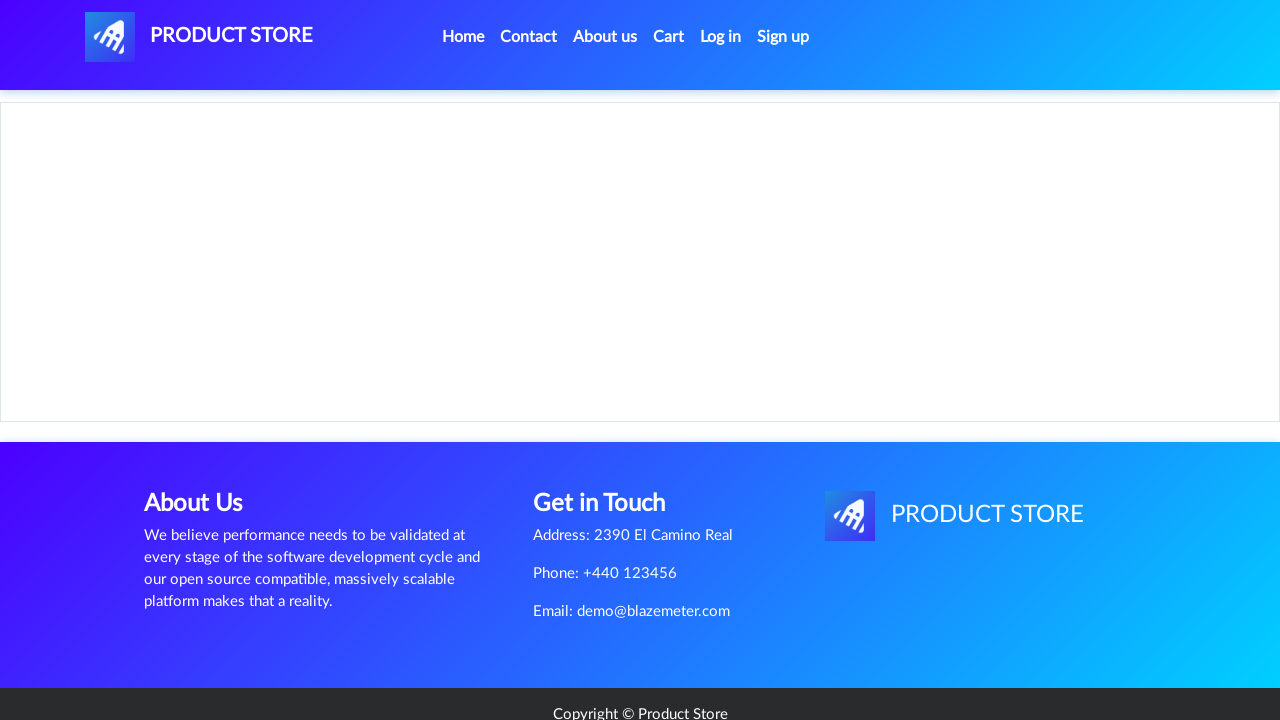

Product page loaded with Add to cart button
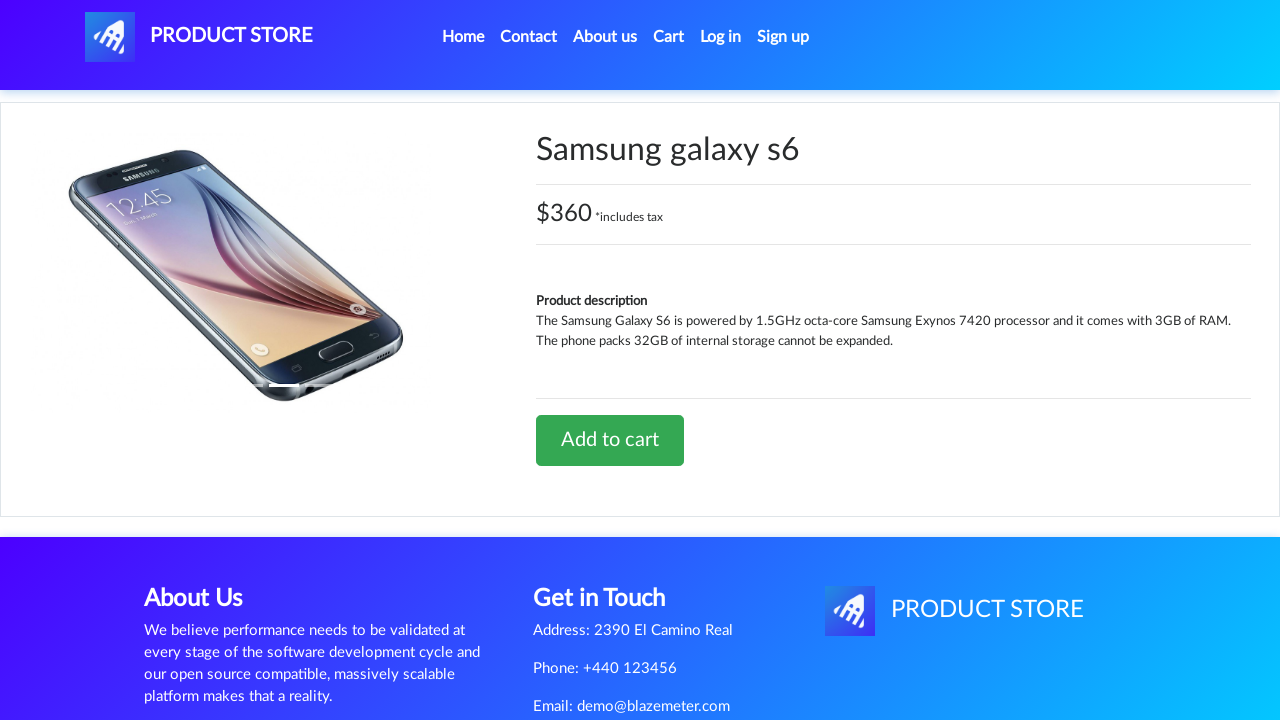

Clicked Add to cart button at (610, 440) on a:has-text('Add to cart')
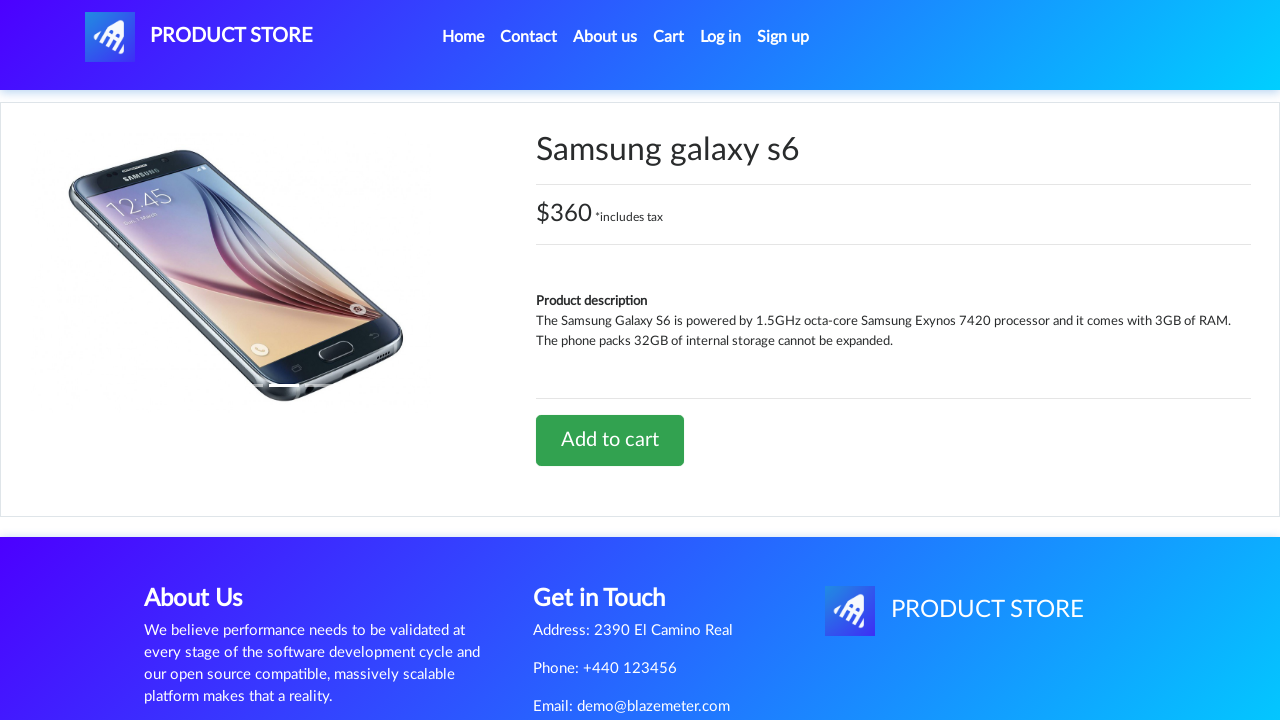

Waited for alert confirmation
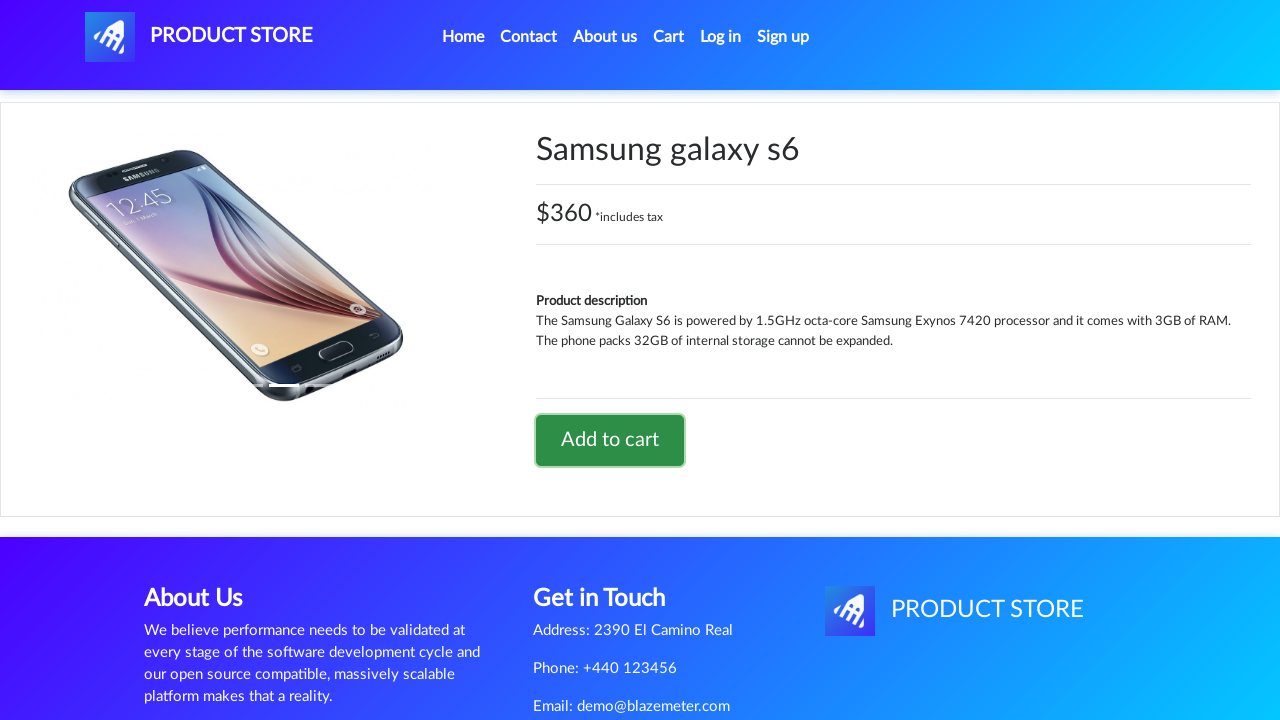

Clicked on Cart link at (669, 37) on #cartur
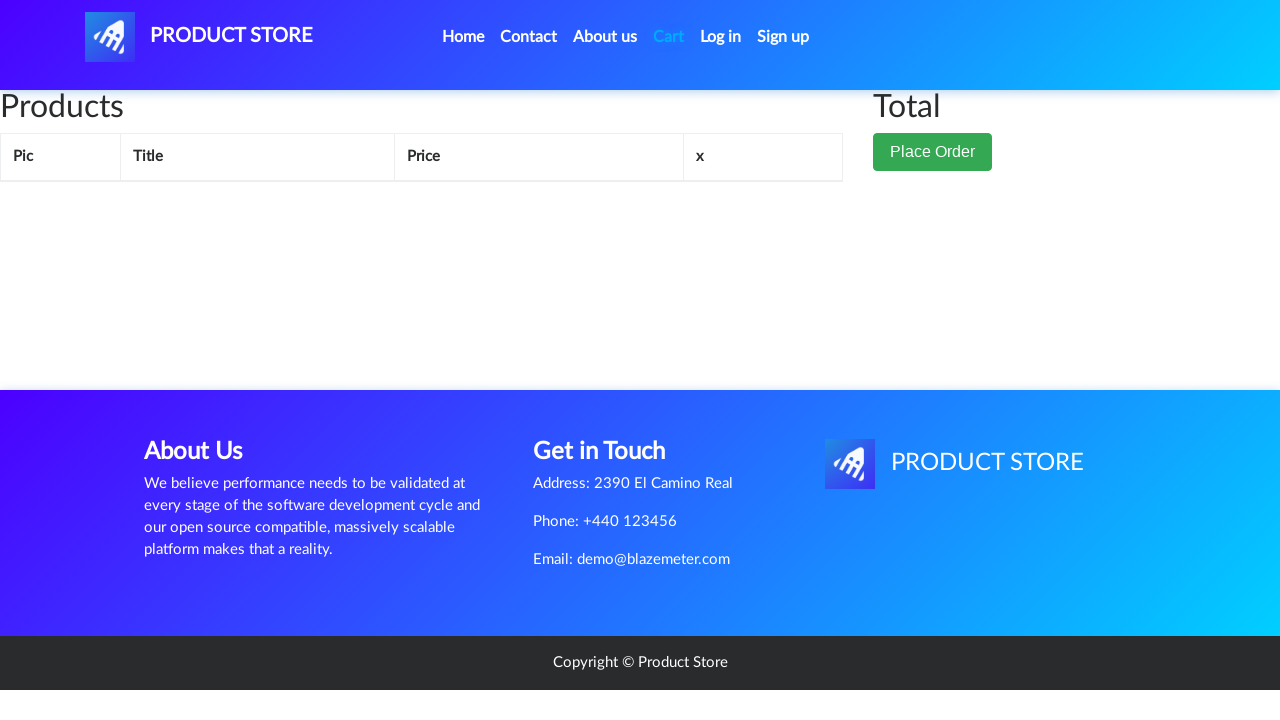

Cart page loaded with Place Order button
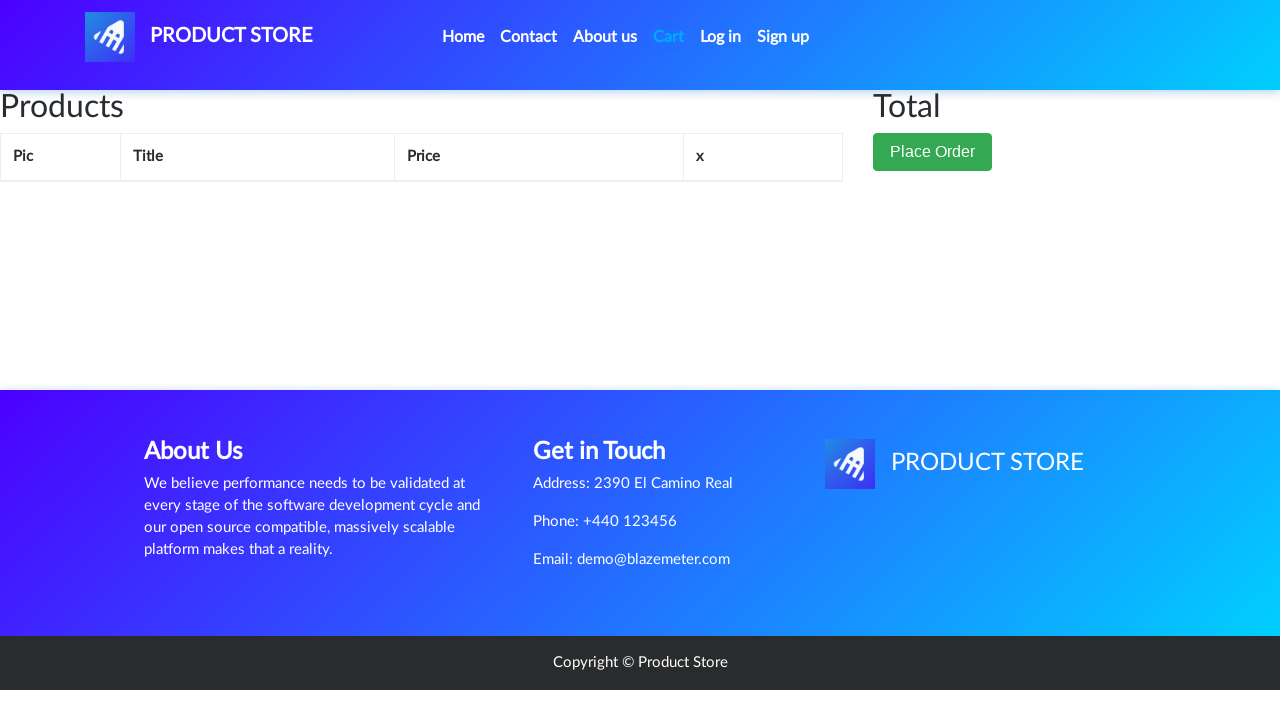

Clicked Place Order button at (933, 152) on button:has-text('Place Order')
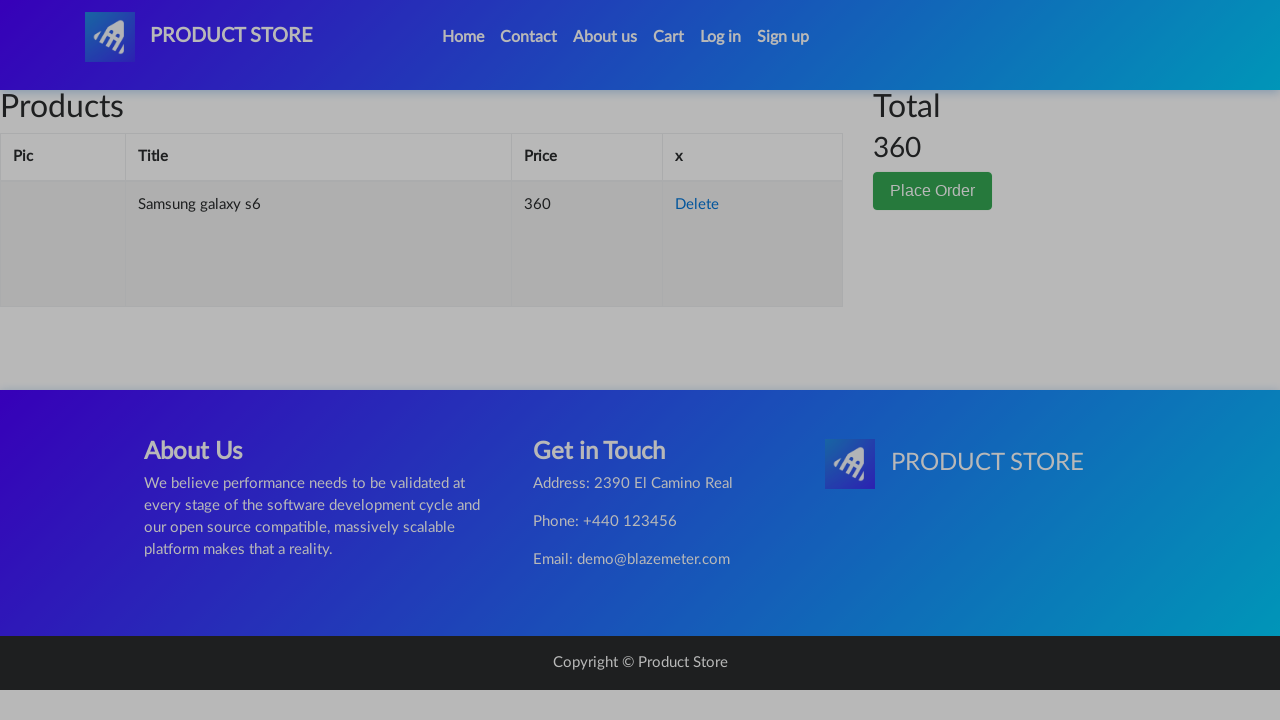

Order form loaded
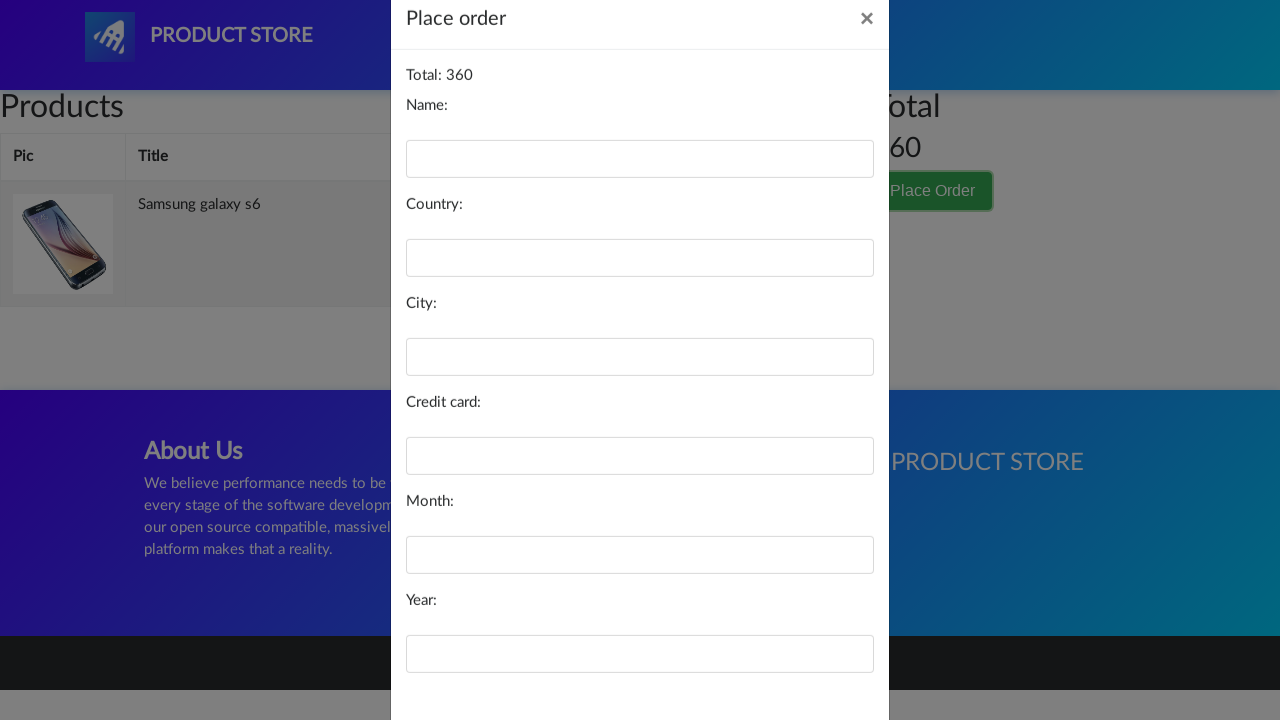

Filled name field with 'Robert Wilson' on #name
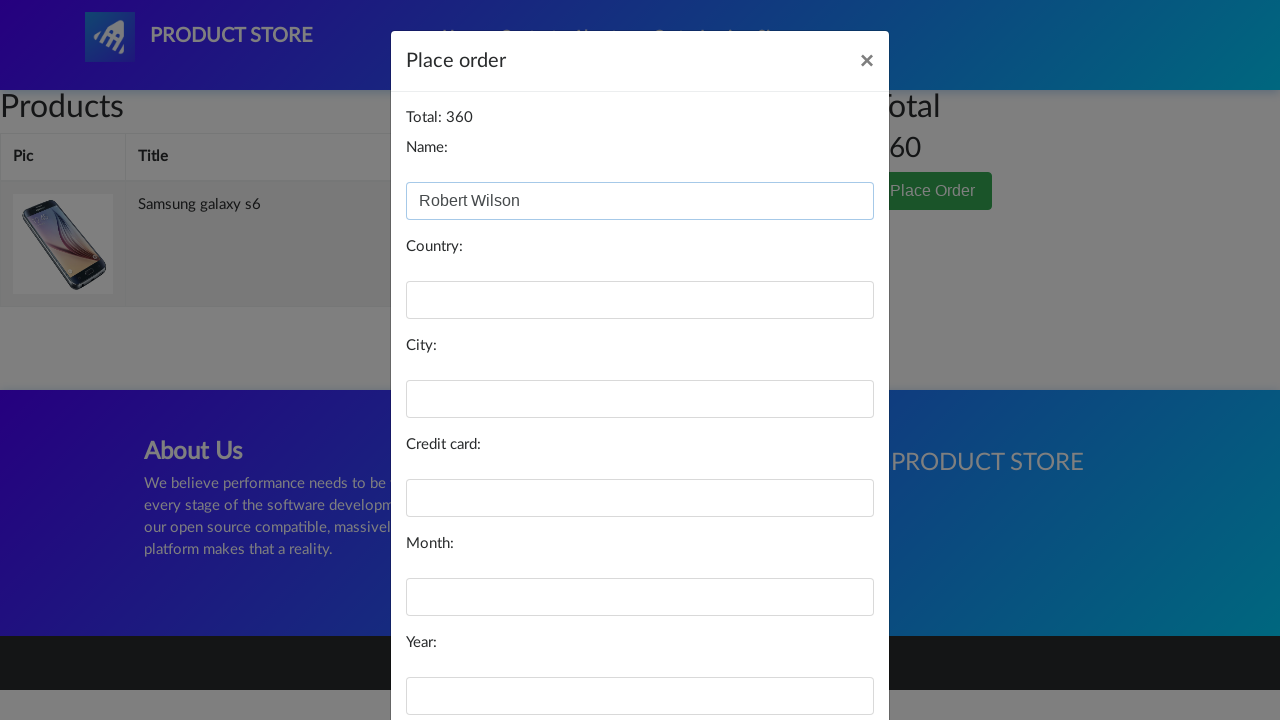

Filled country field with 'United States' on #country
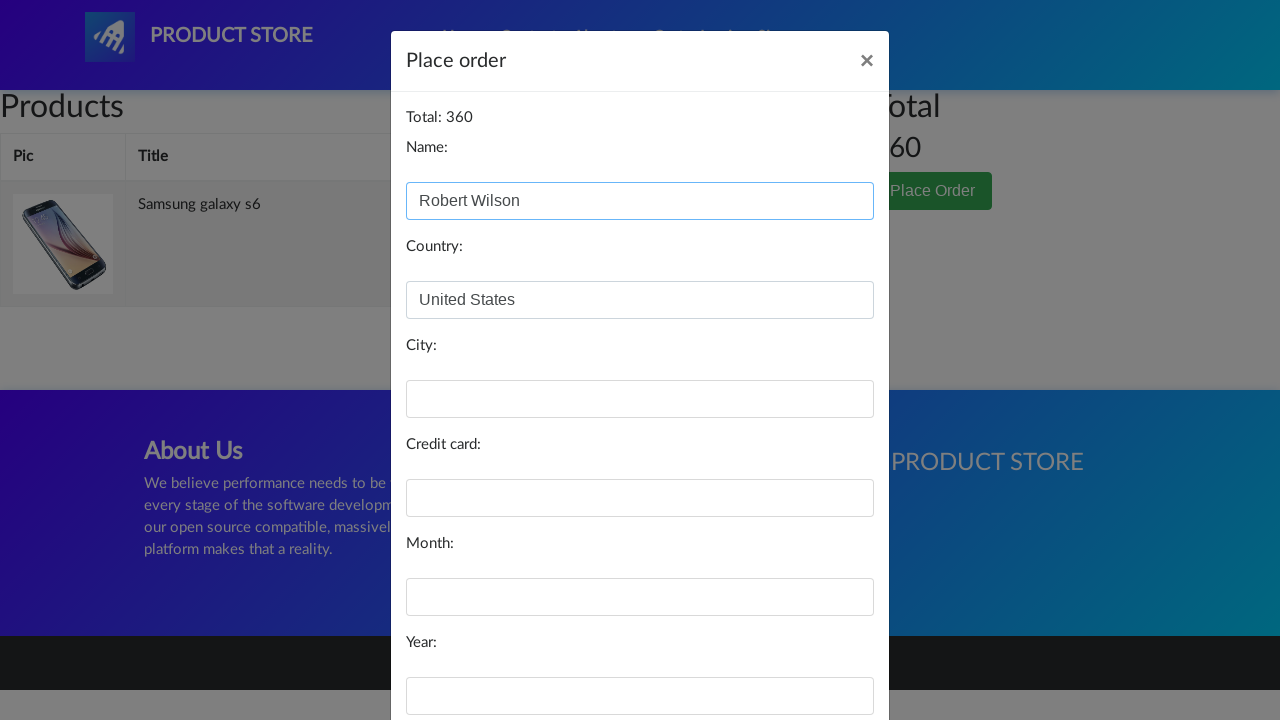

Filled city field with 'New York' on #city
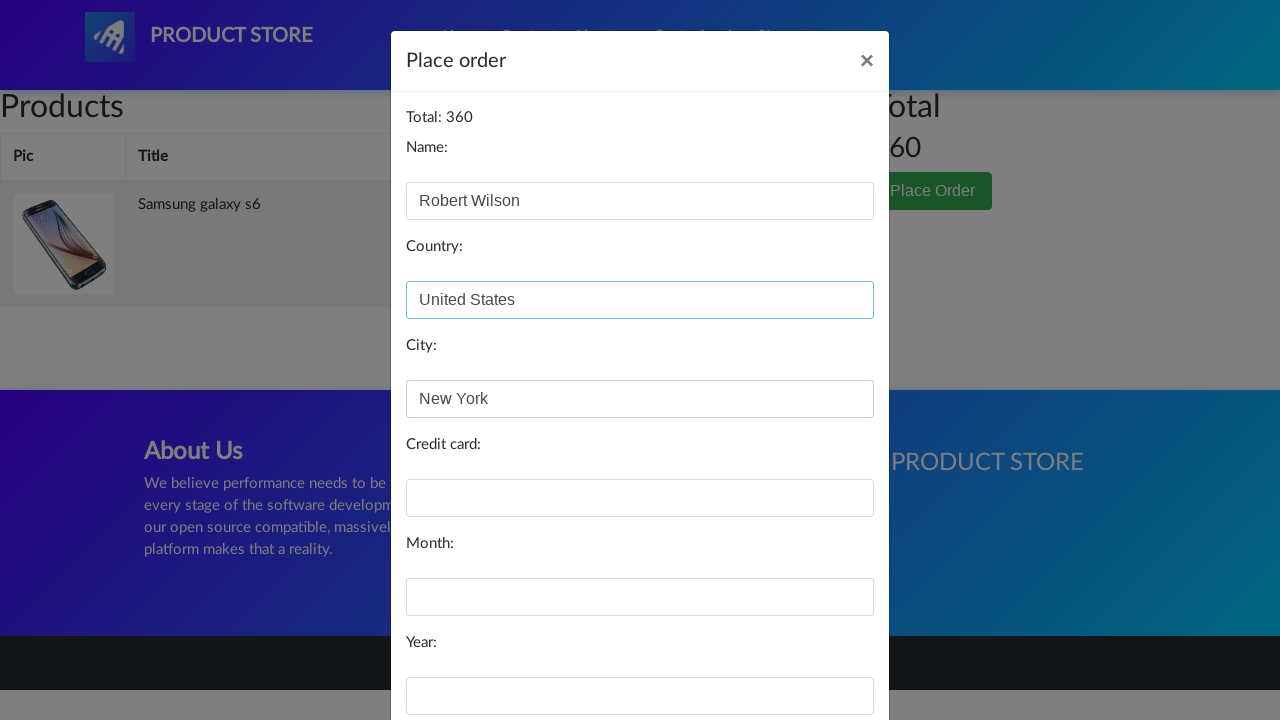

Filled card field with test credit card number on #card
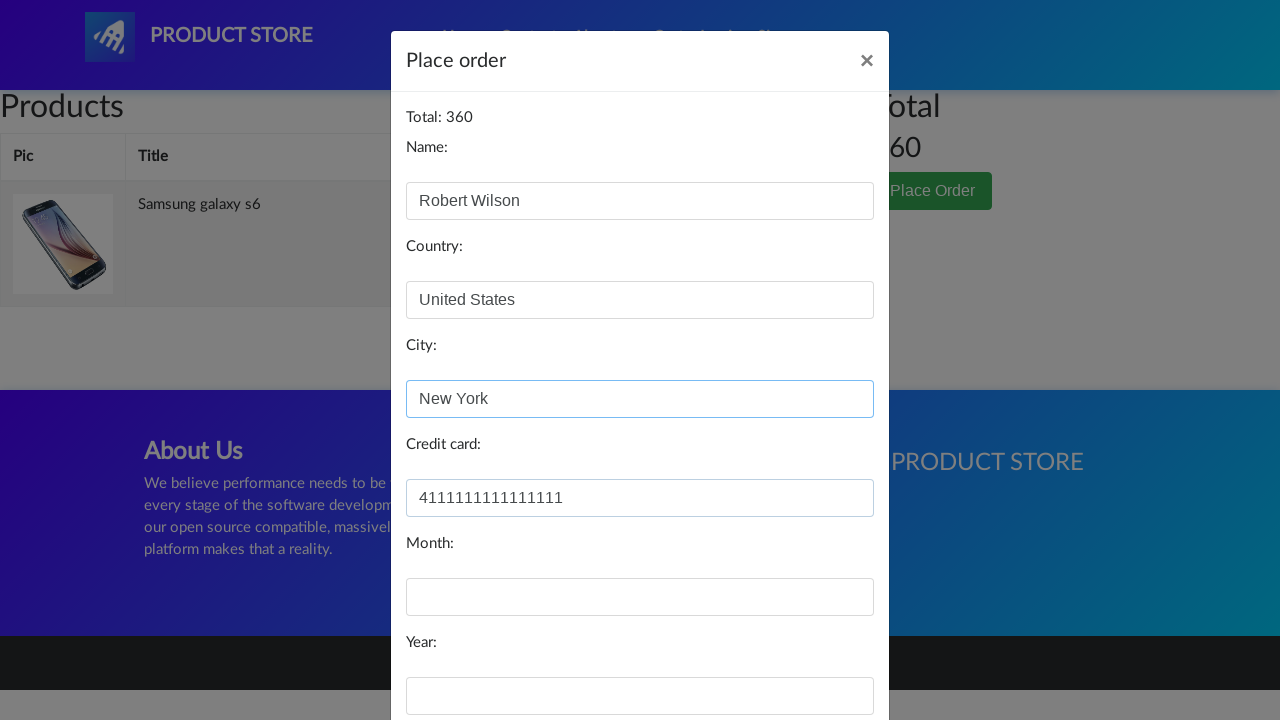

Filled month field with '12' on #month
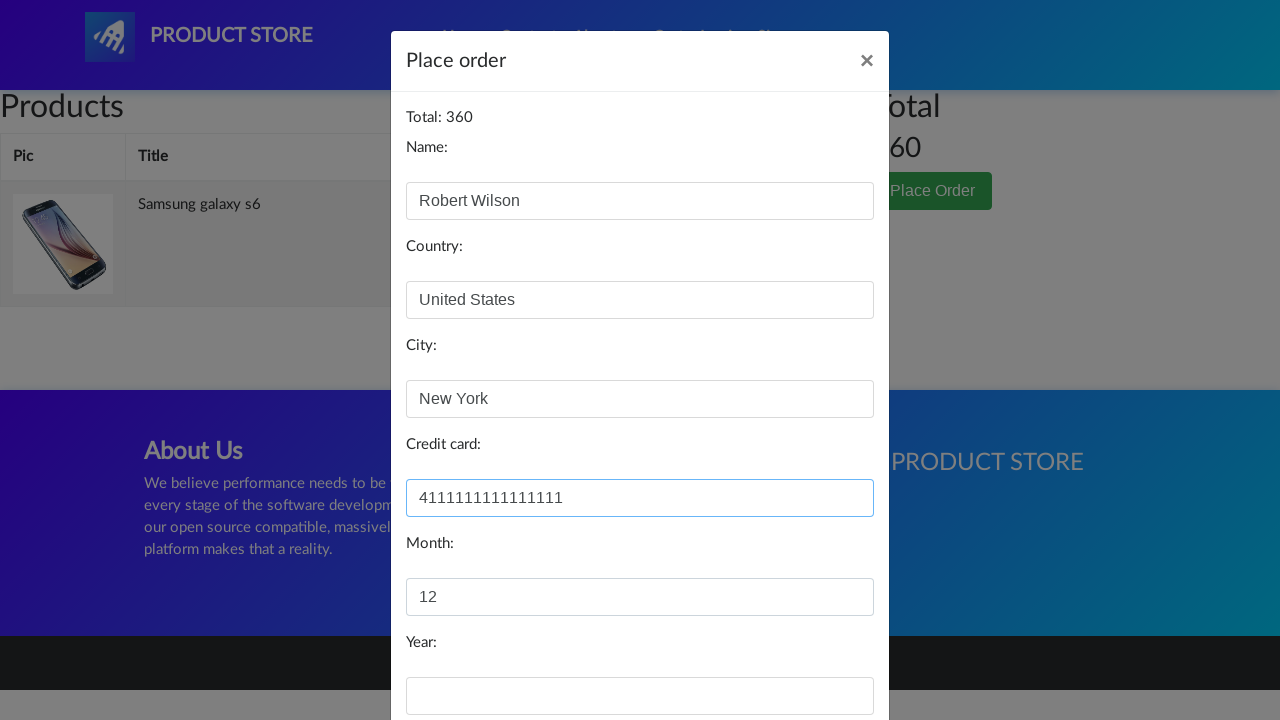

Filled year field with '2025' on #year
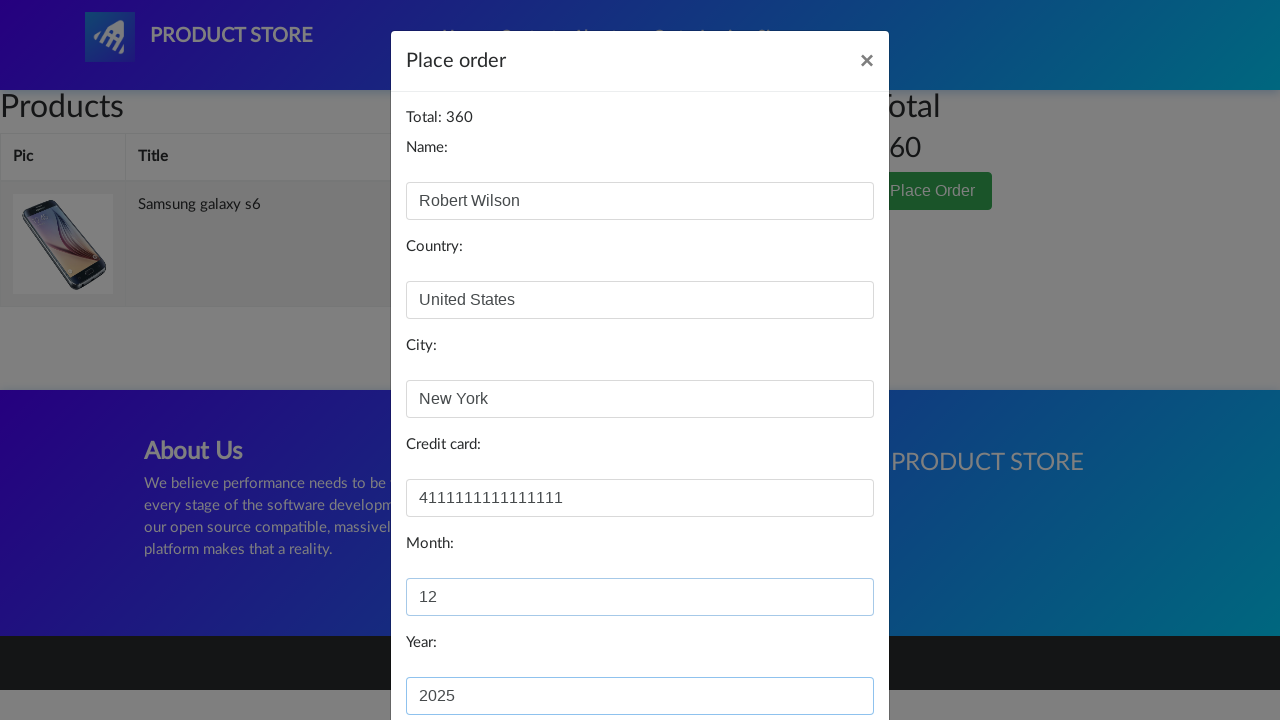

Clicked Purchase button to complete order at (823, 655) on button:has-text('Purchase')
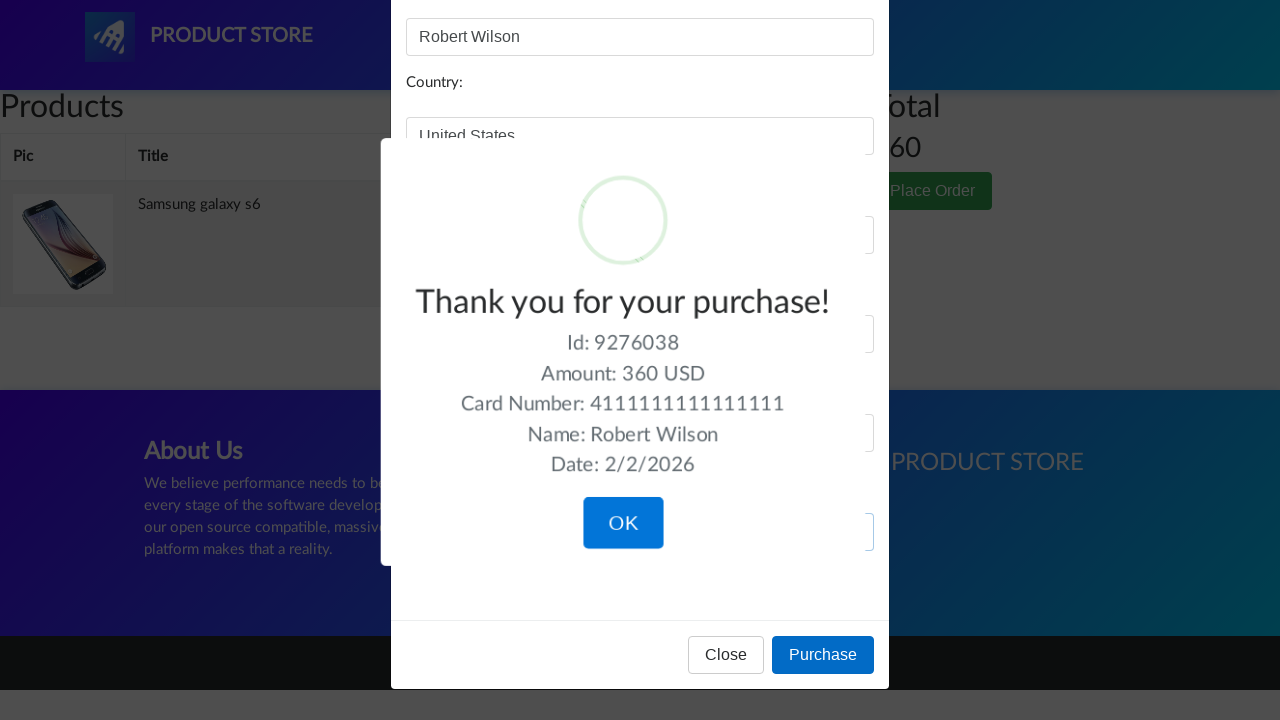

Order confirmation page displayed with success message
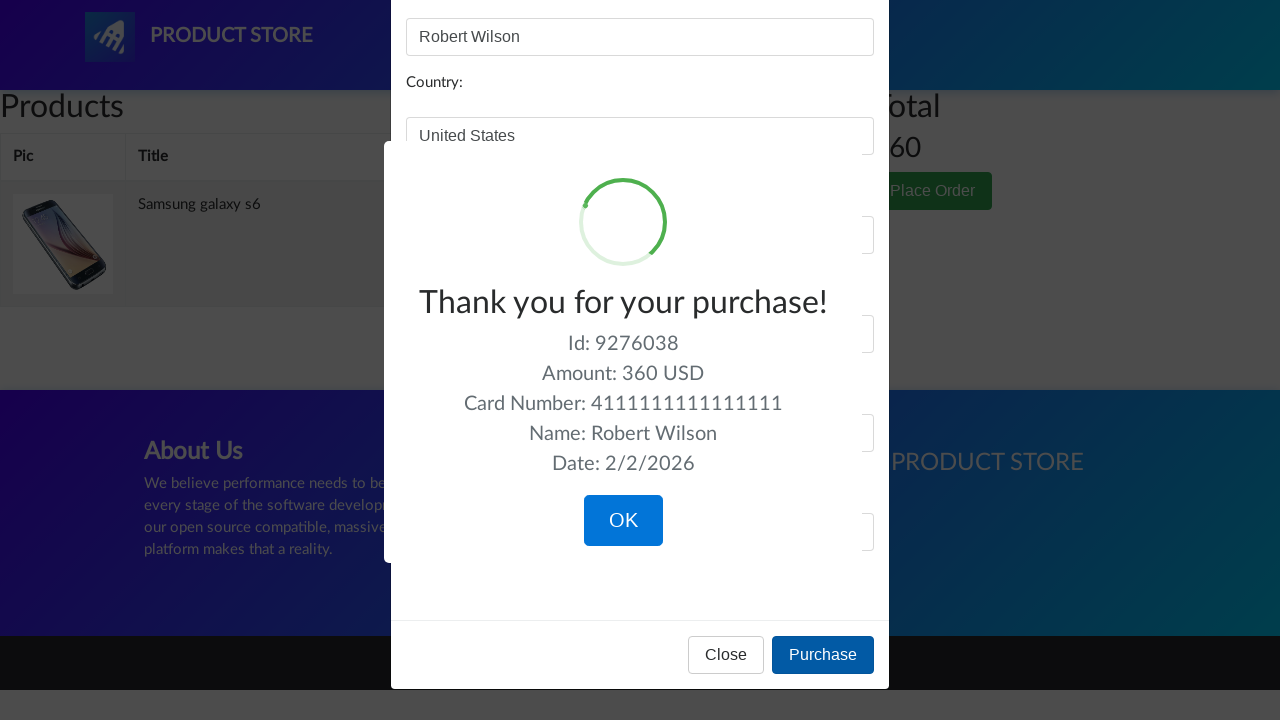

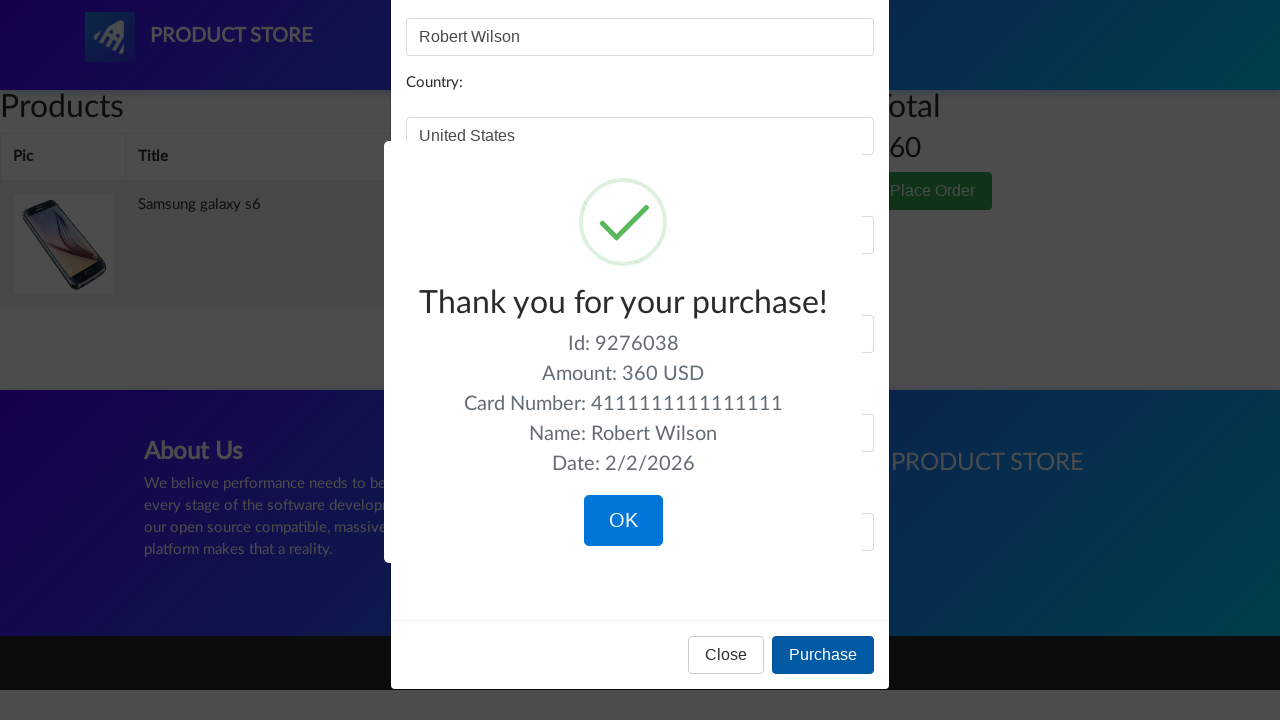